Tests handling of multiple windows by opening two new tabs and switching between three total windows to verify content

Starting URL: https://demoqa.com/links

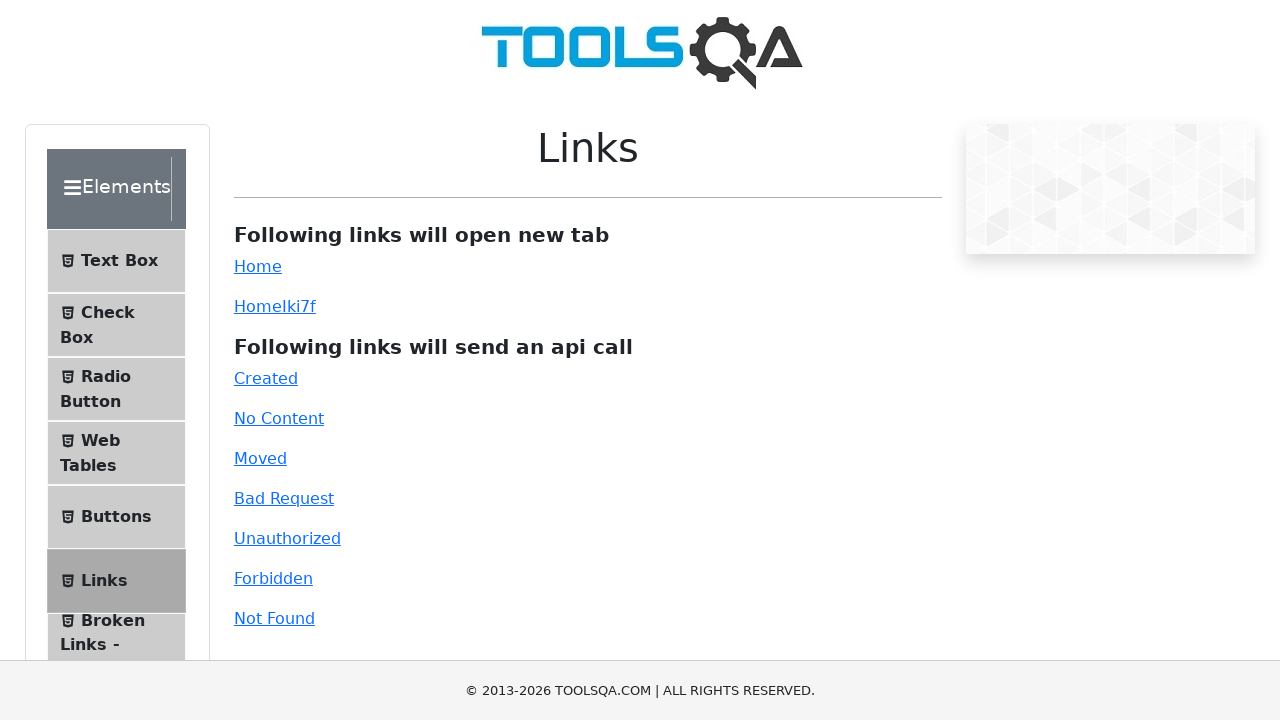

Clicked simpleLink to open first new tab at (258, 266) on #simpleLink
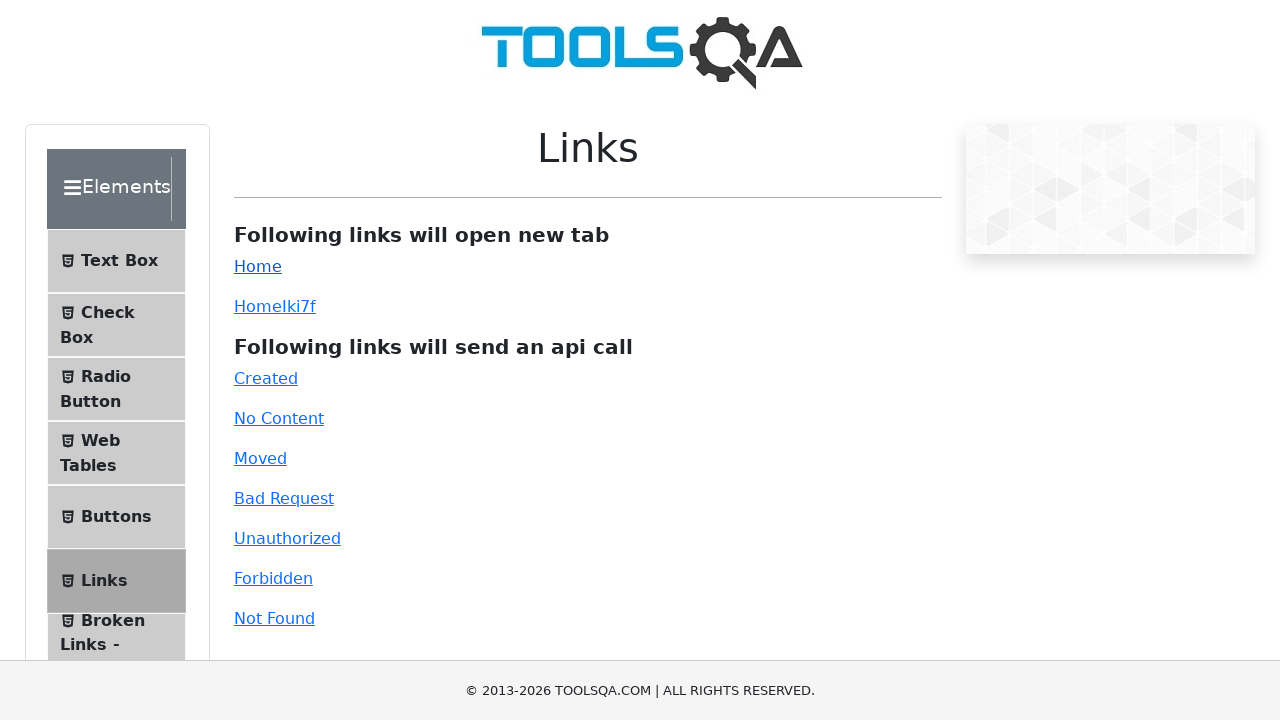

Captured second page from new tab
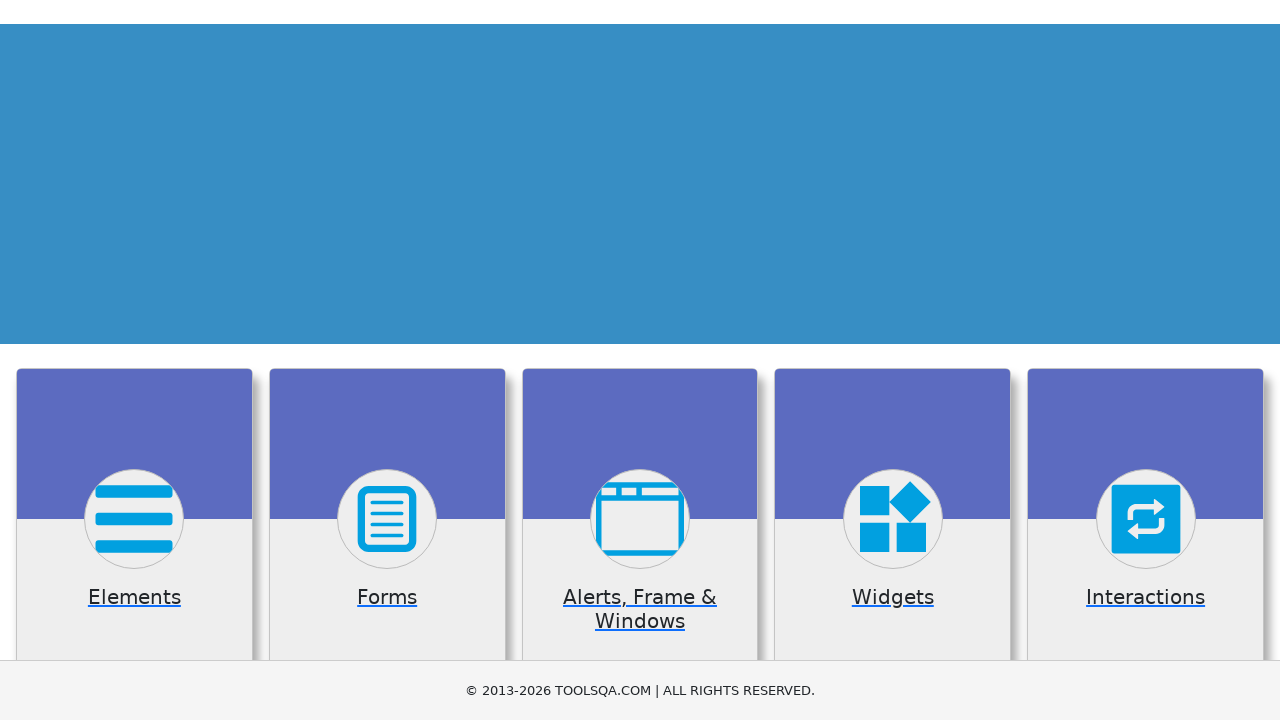

Clicked Selenium Online Training image to open third tab from second page at (640, 260) on xpath=//img[@alt='Selenium Online Training']
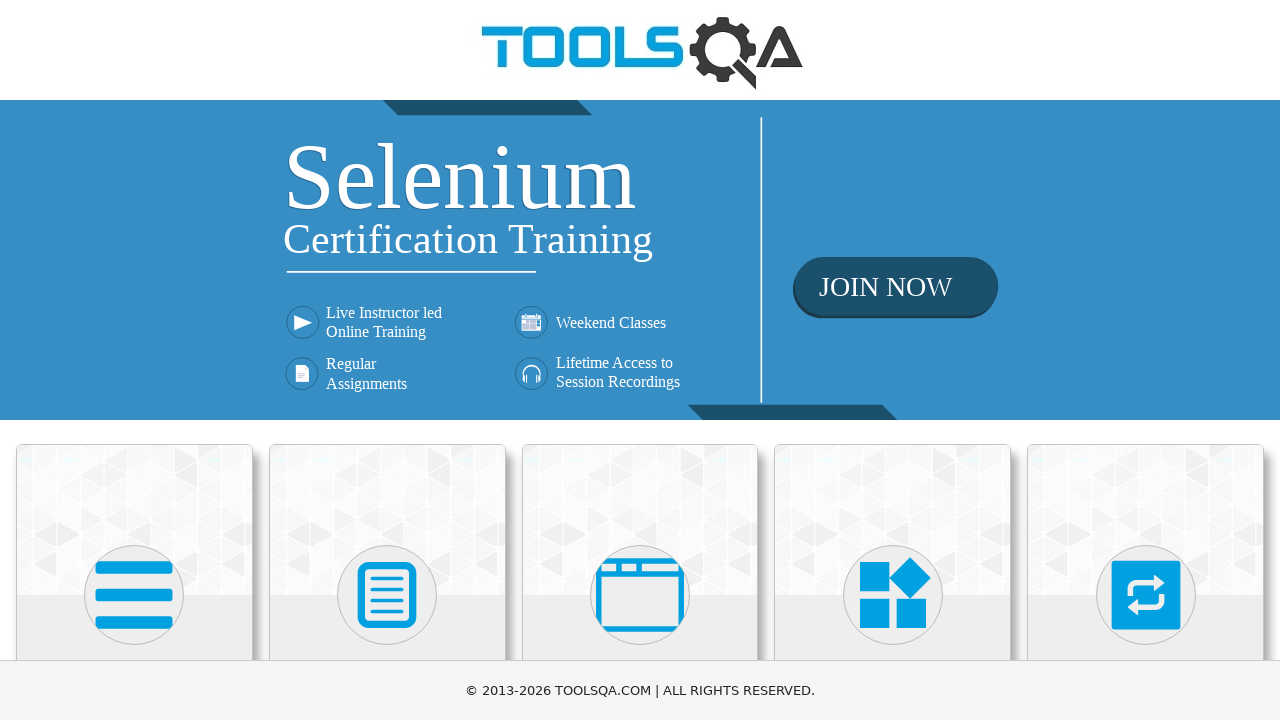

Captured third page from new tab
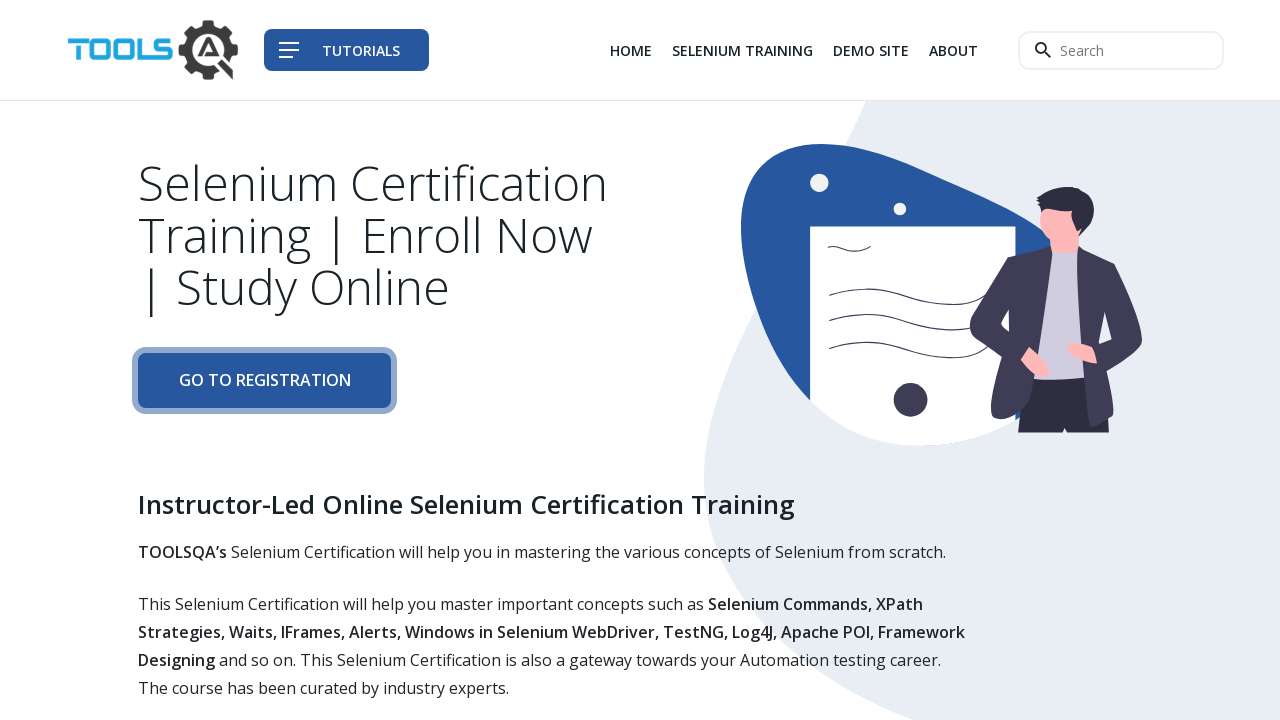

Verified Selenium Certification Training heading is present on third page
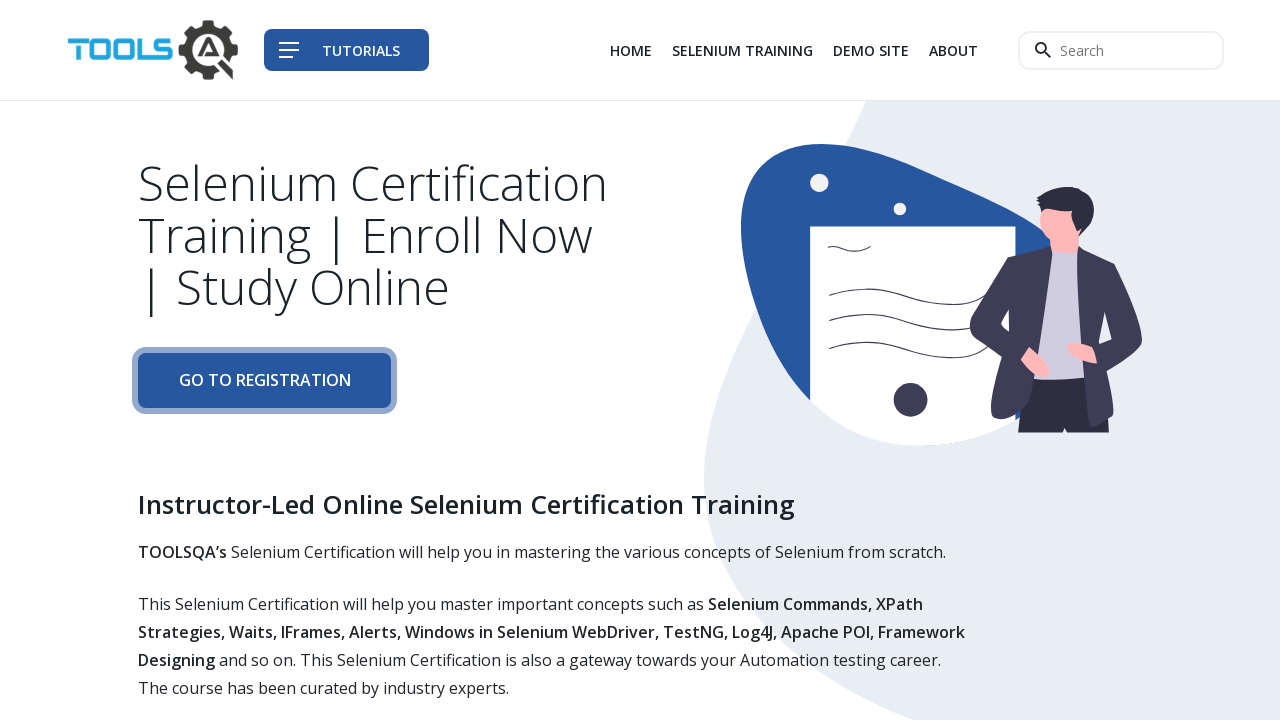

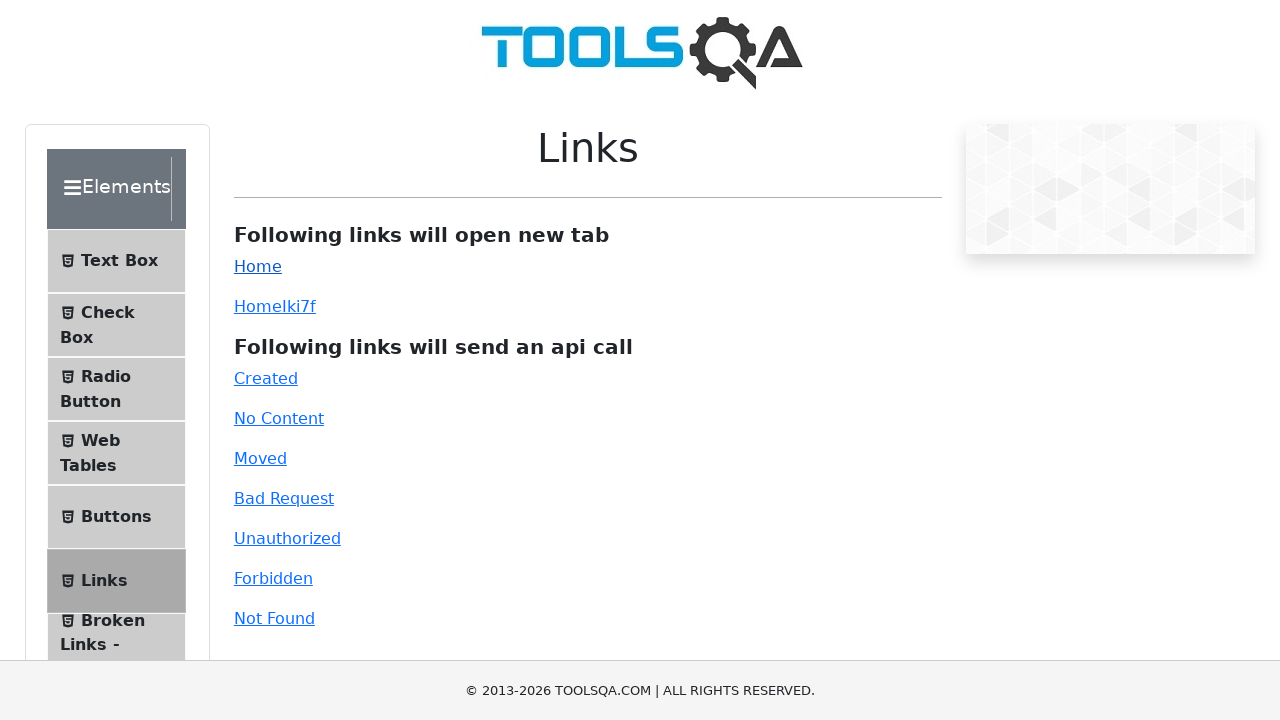